Tests page by verifying footer links are present and accessible

Starting URL: https://rahulshettyacademy.com/AutomationPractice/

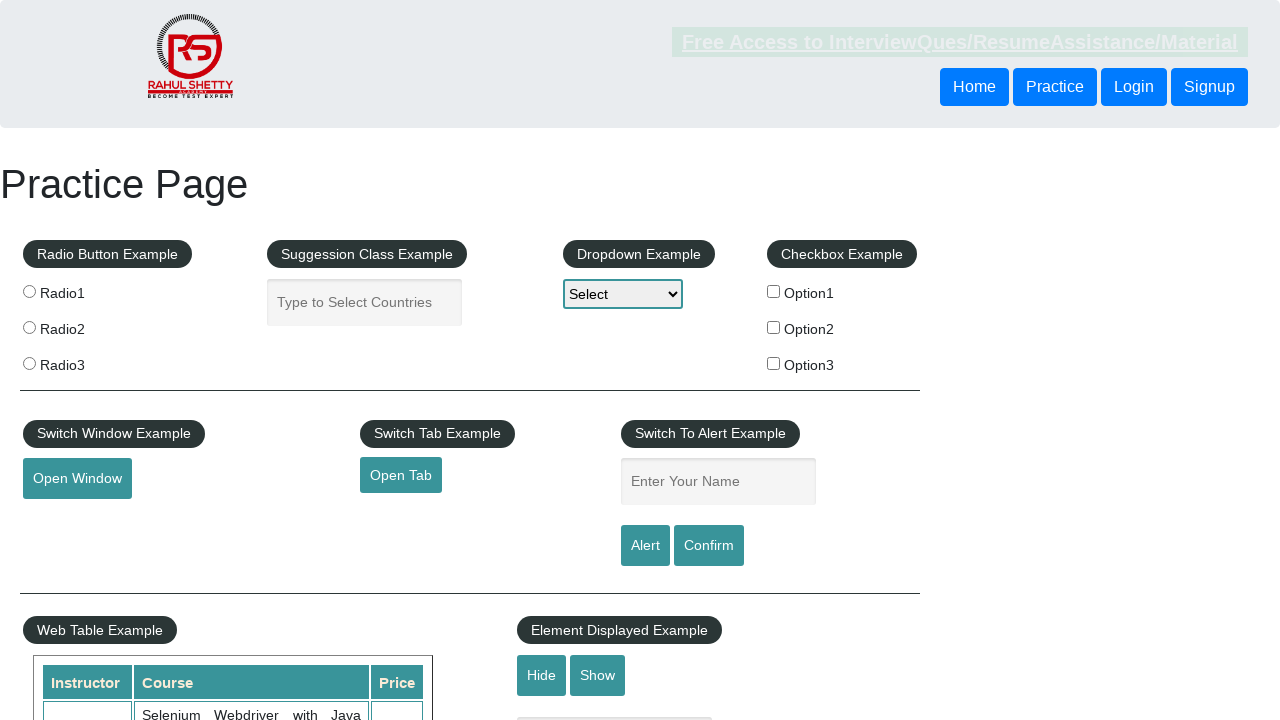

Waited for footer links to load
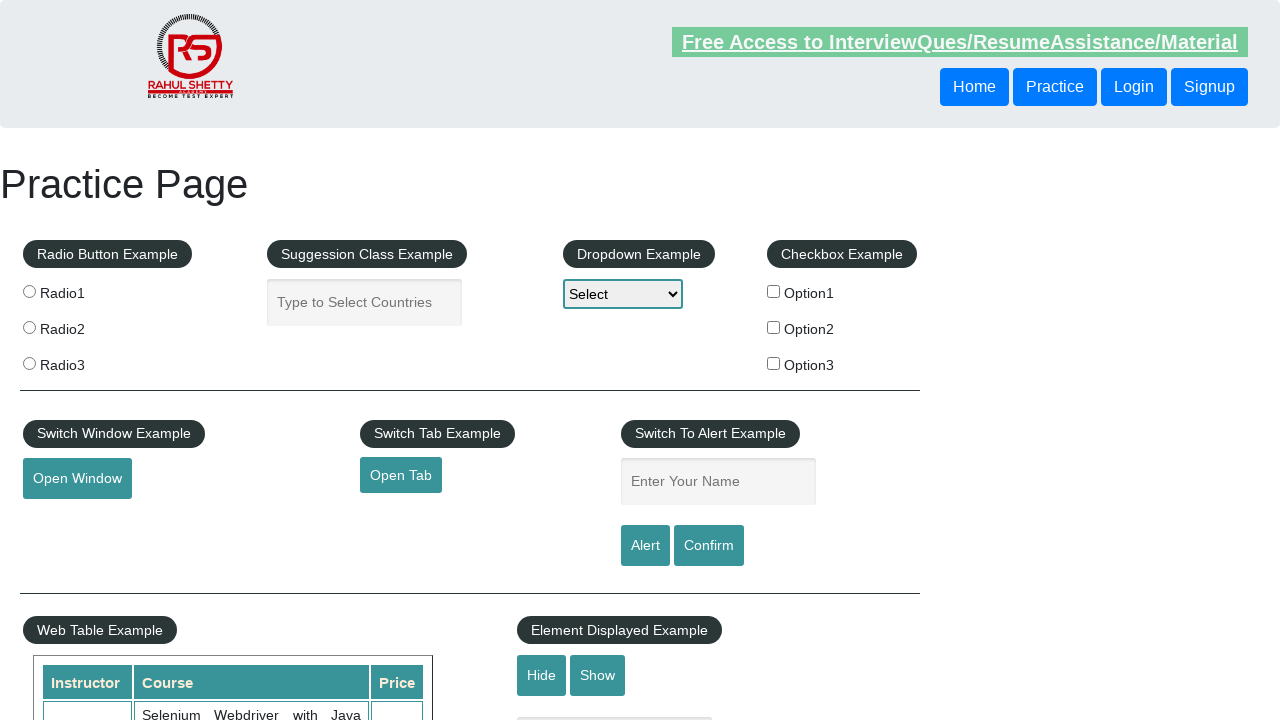

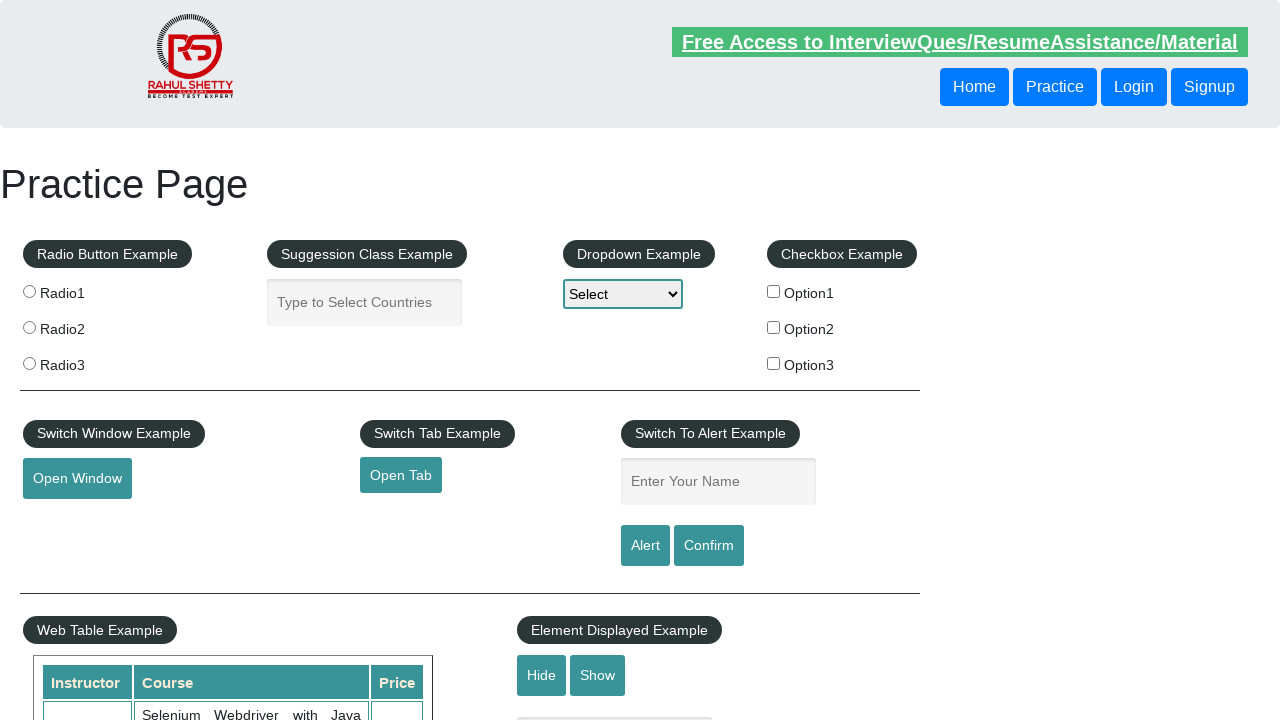